Tests string concatenation on a basic calculator - enters "gs" and "bu", selects Concatenate operation, and verifies the answer is "gsbu"

Starting URL: https://testsheepnz.github.io/BasicCalculator.html

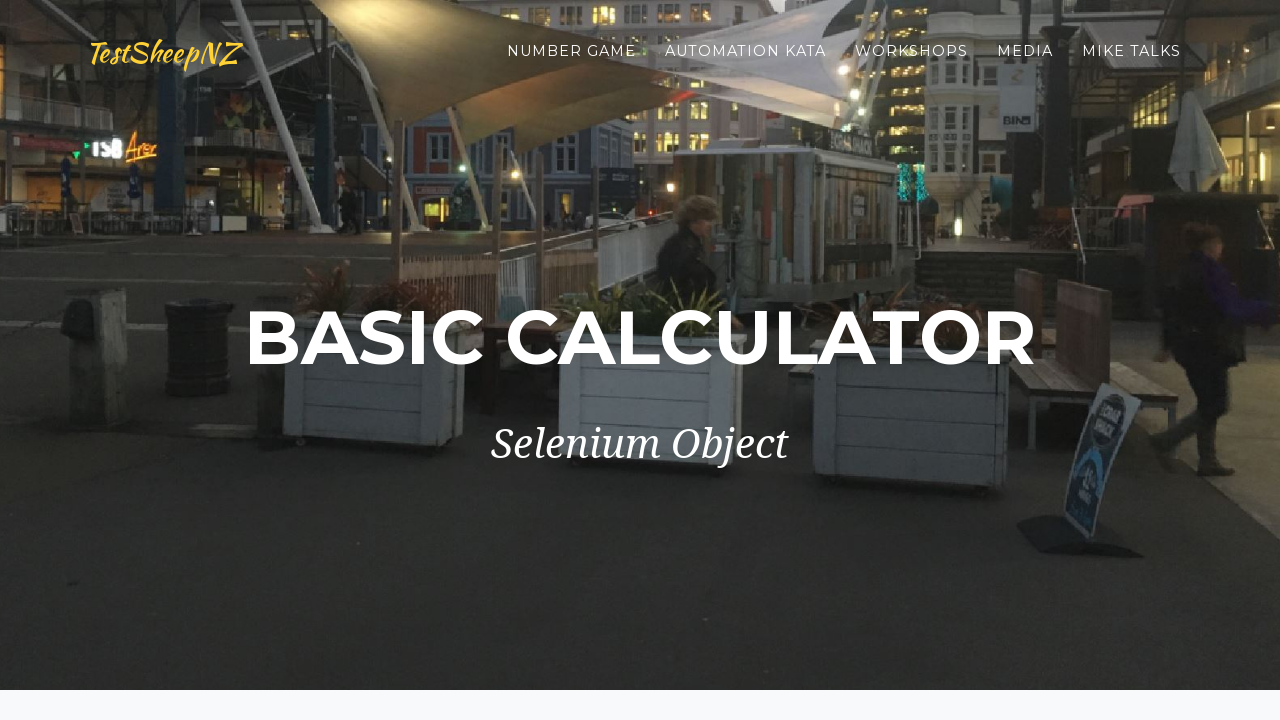

Scrolled down to the bottom of the page
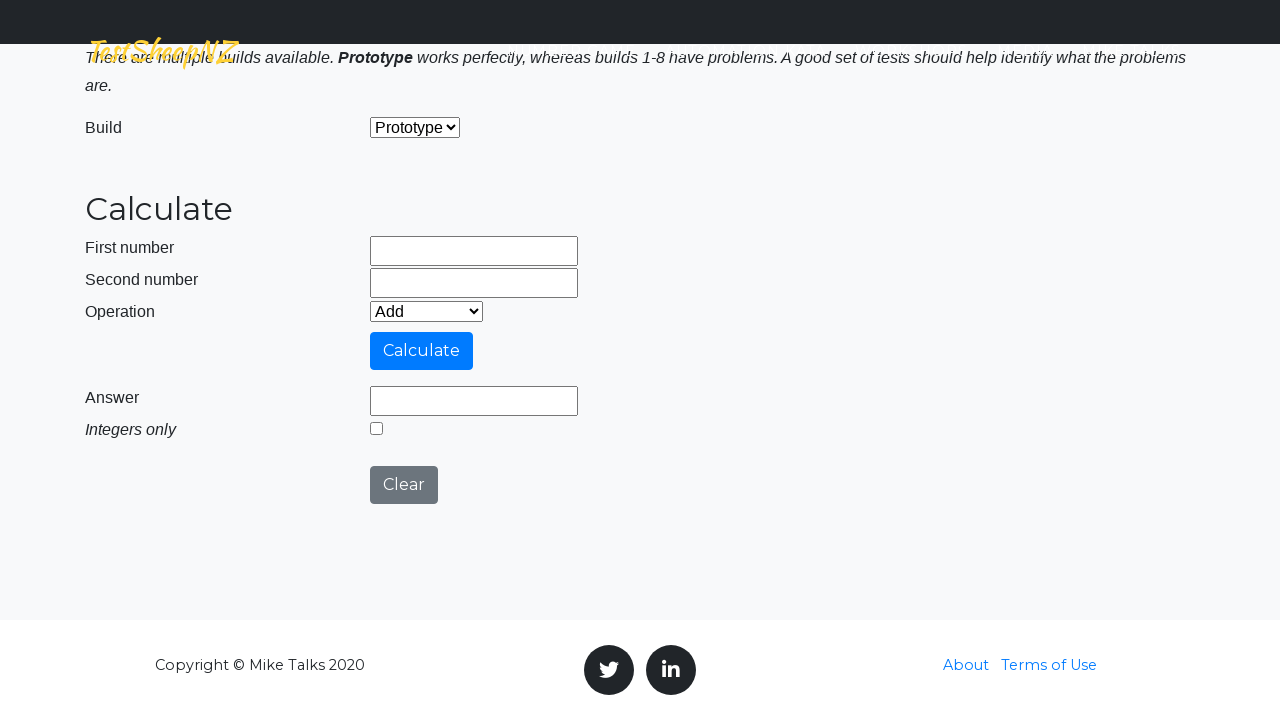

Selected 'Prototype' build option on #selectBuild
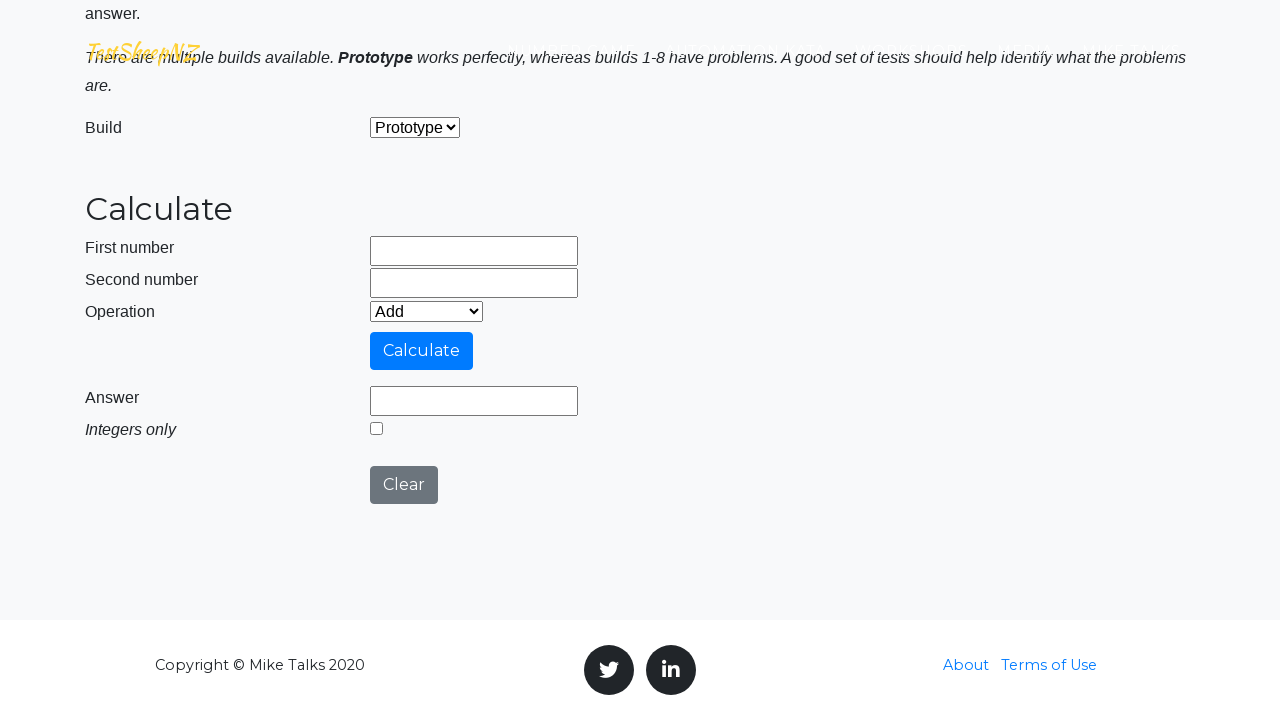

Entered 'gs' in first number field on #number1Field
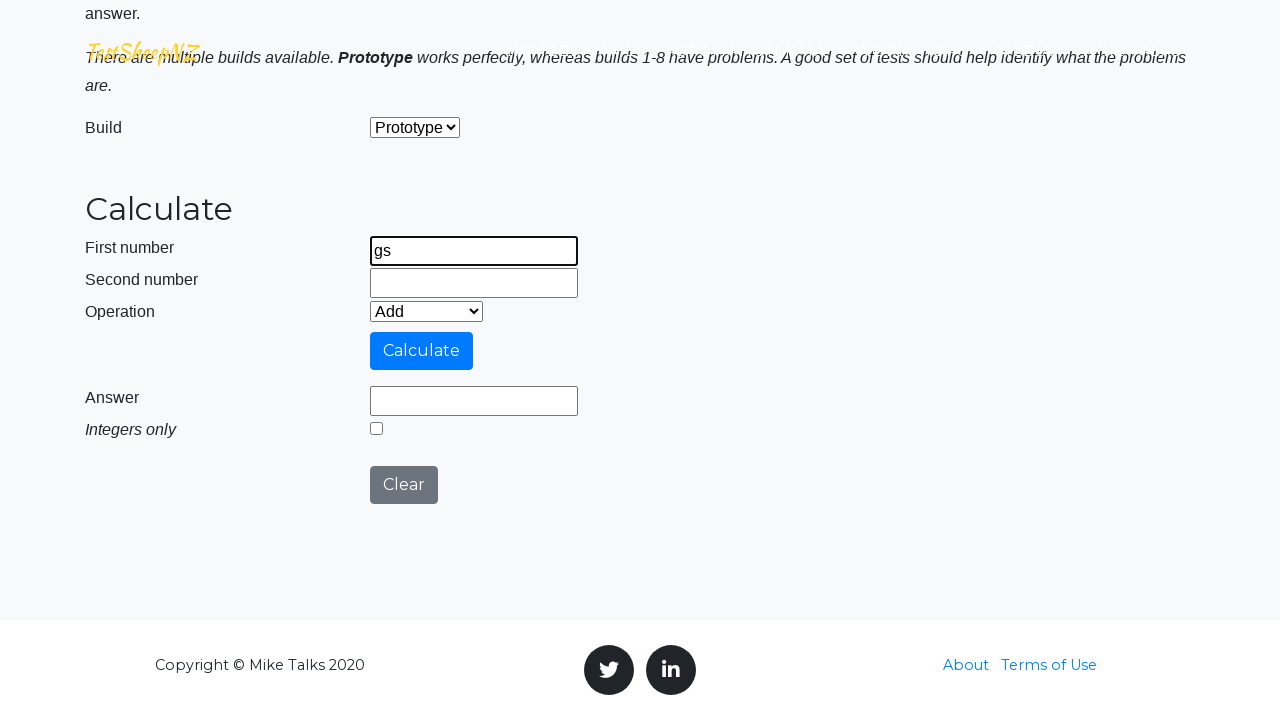

Entered 'bu' in second number field on #number2Field
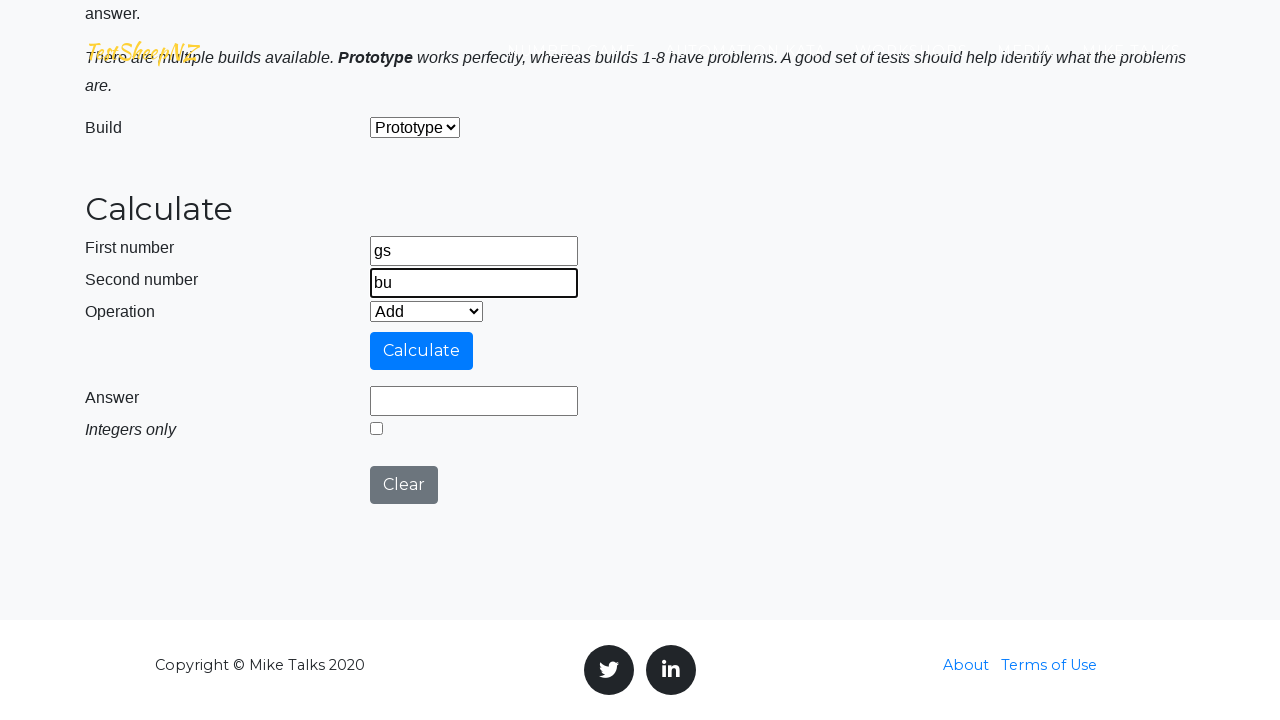

Selected 'Concatenate' operation on #selectOperationDropdown
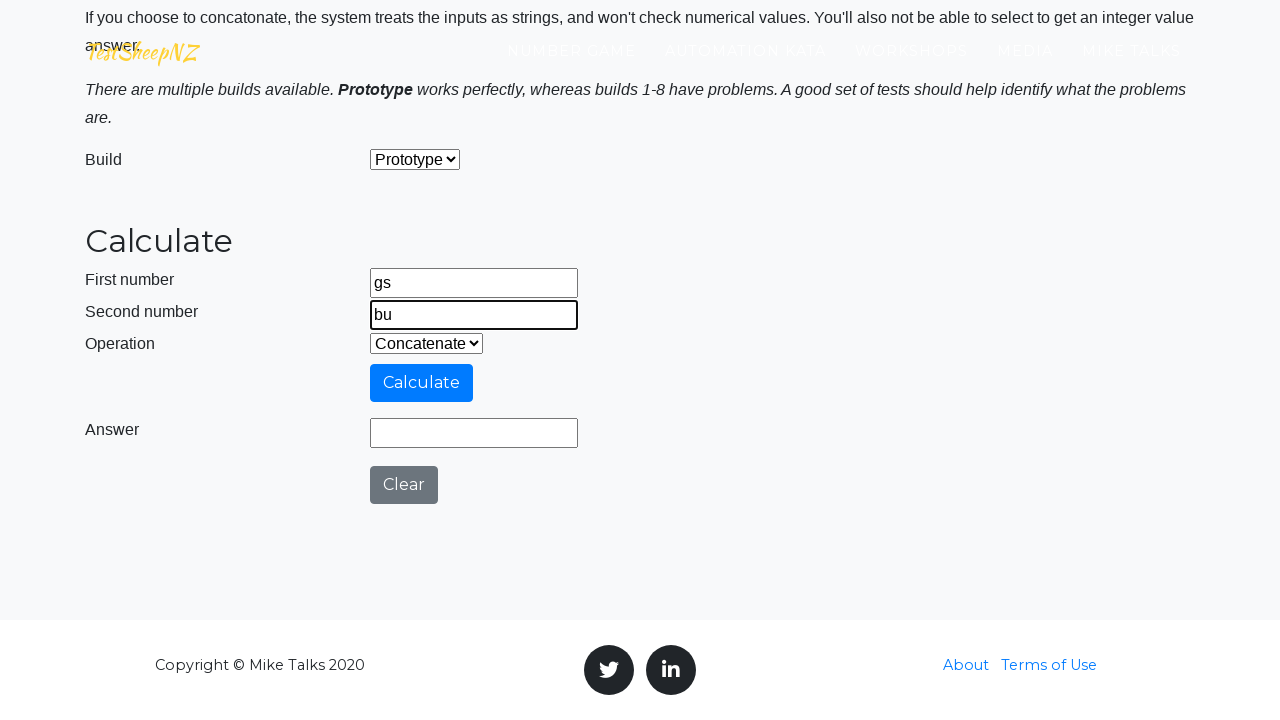

Clicked Calculate button at (422, 383) on #calculateButton
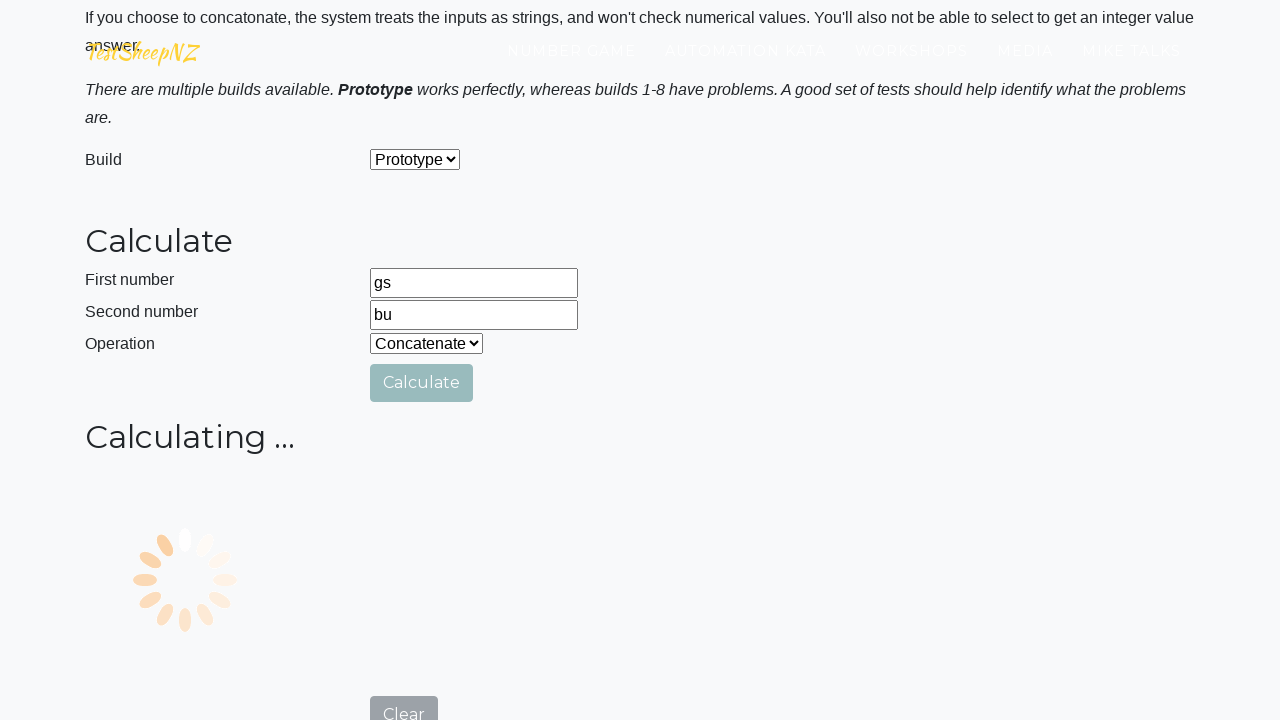

Verified answer field displays 'gsbu' - string concatenation successful
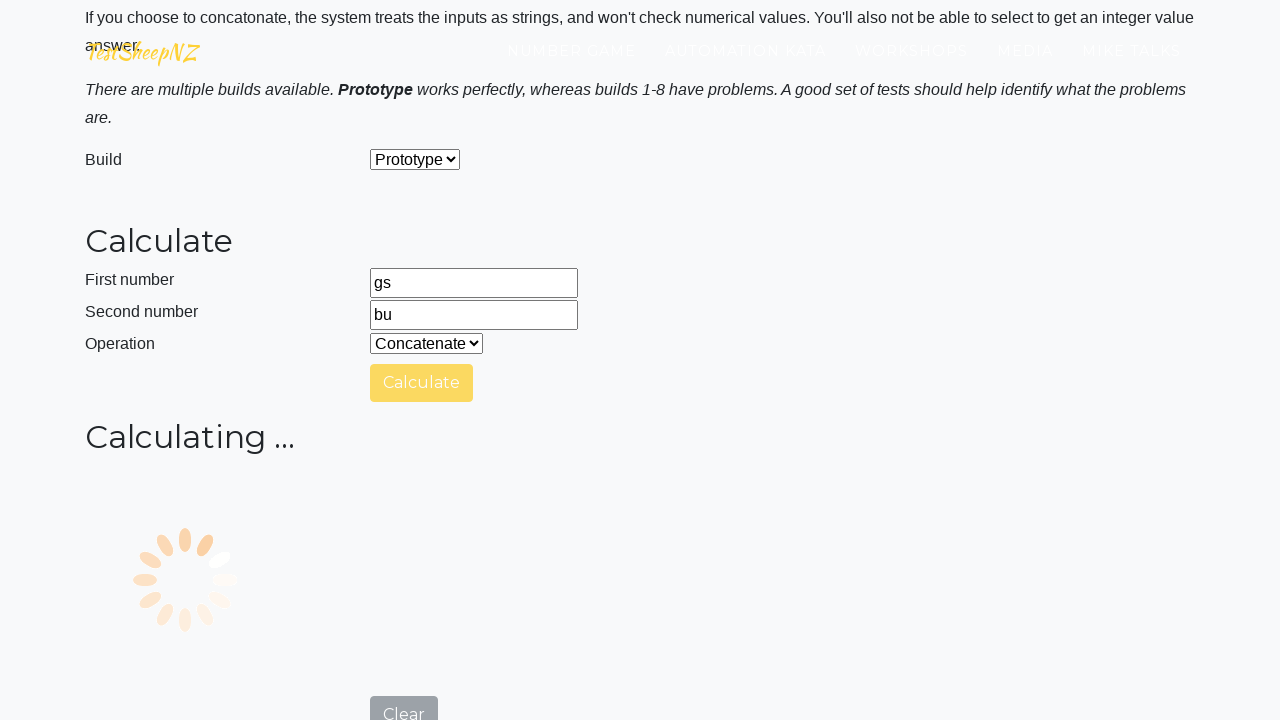

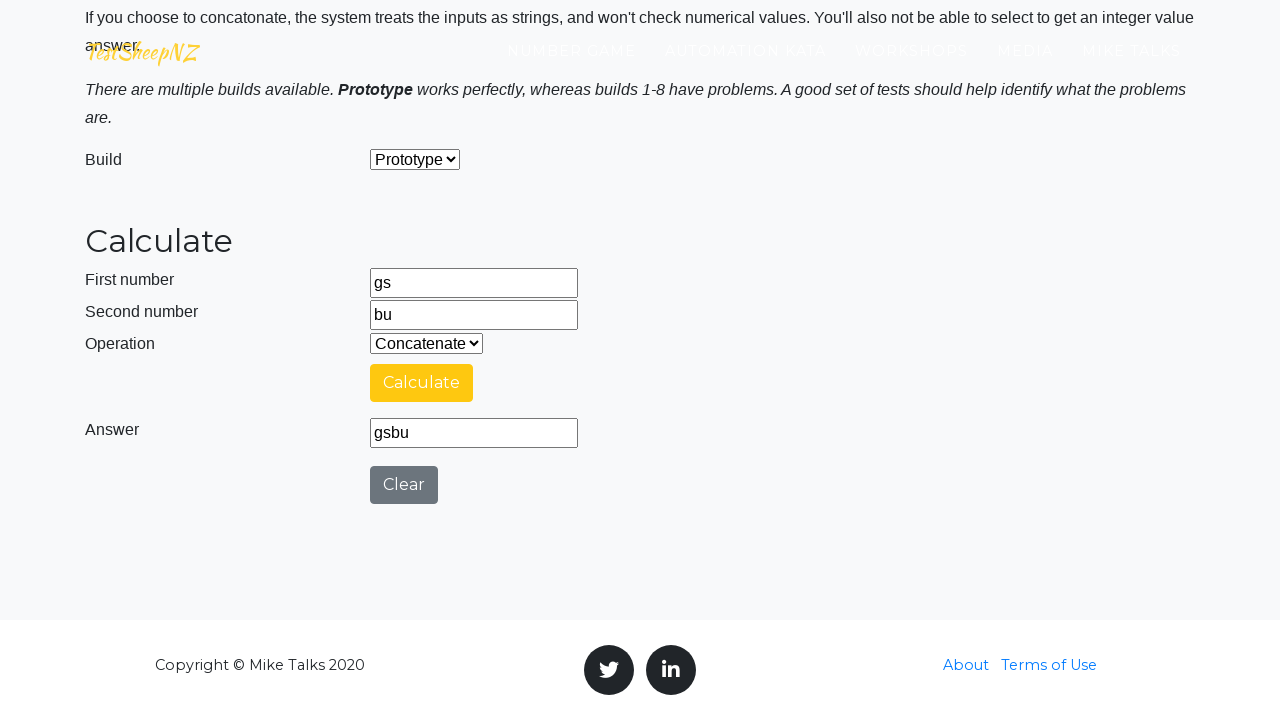